Tests pagination functionality on books.toscrape.com by clicking through multiple pages using the 'next' button

Starting URL: http://books.toscrape.com

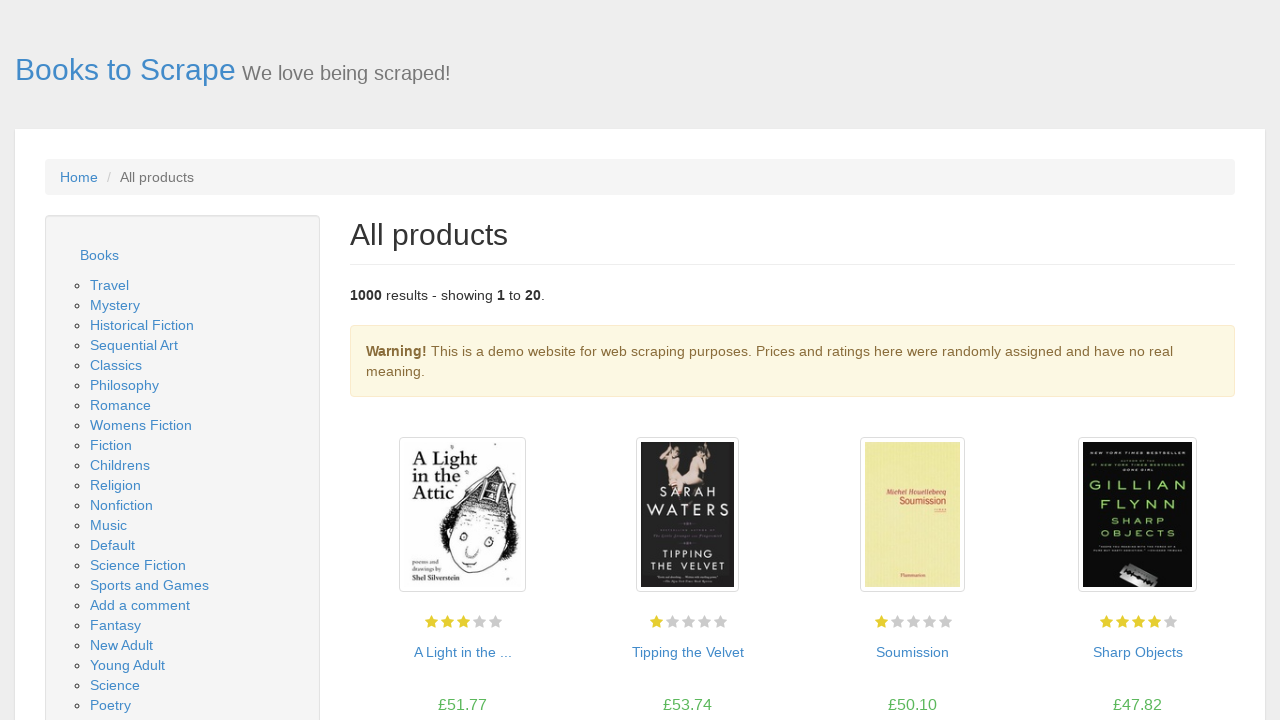

Waited for book listings to load on first page
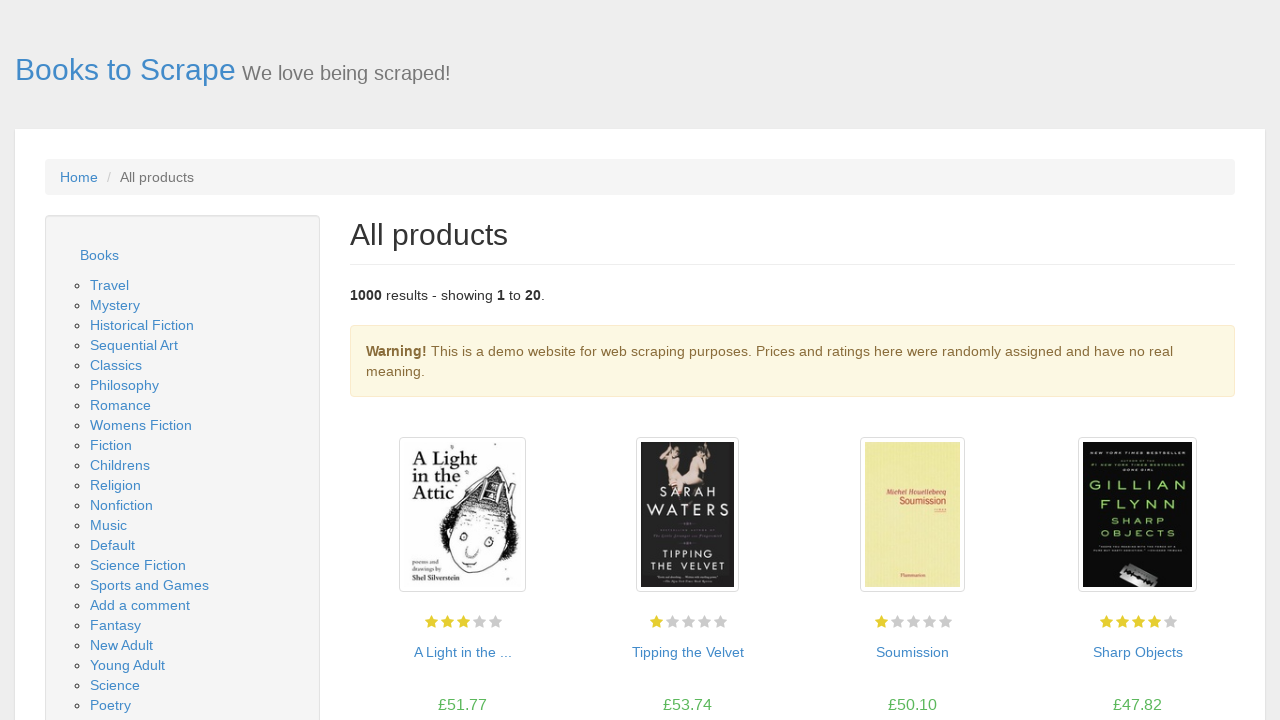

Located next button on current page
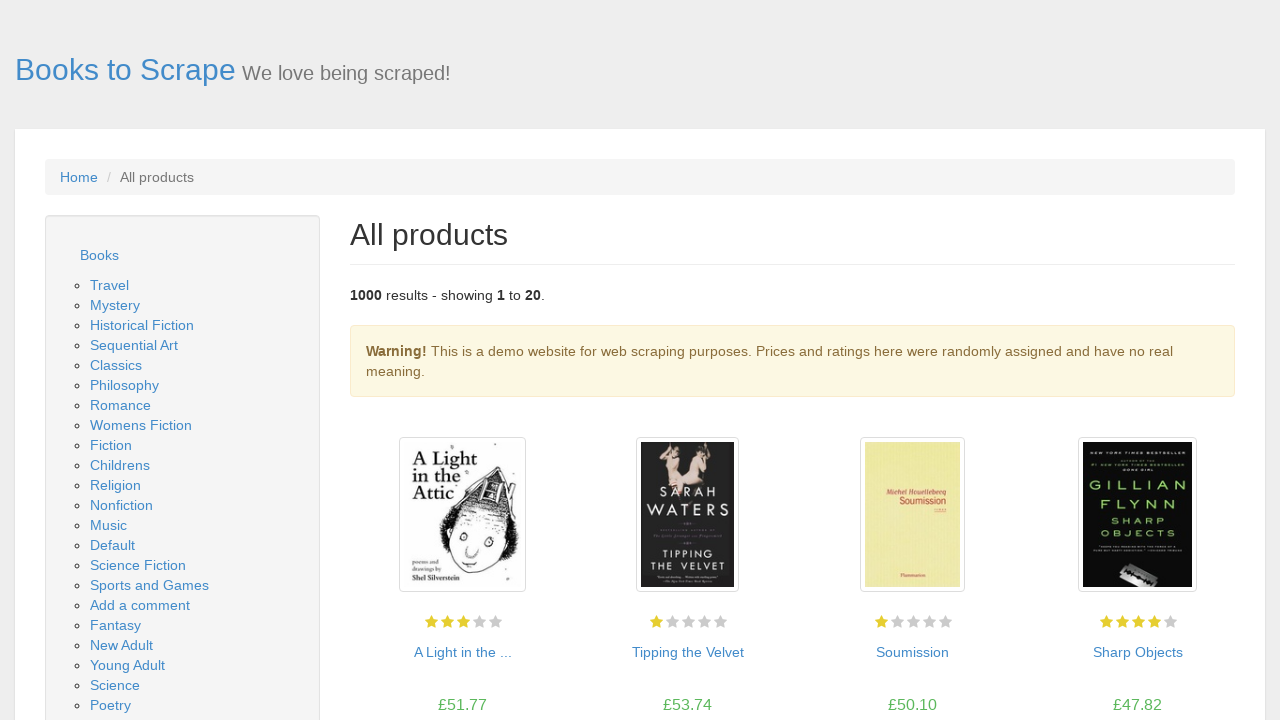

Clicked next button to navigate to next page at (1206, 654) on a:has-text('next')
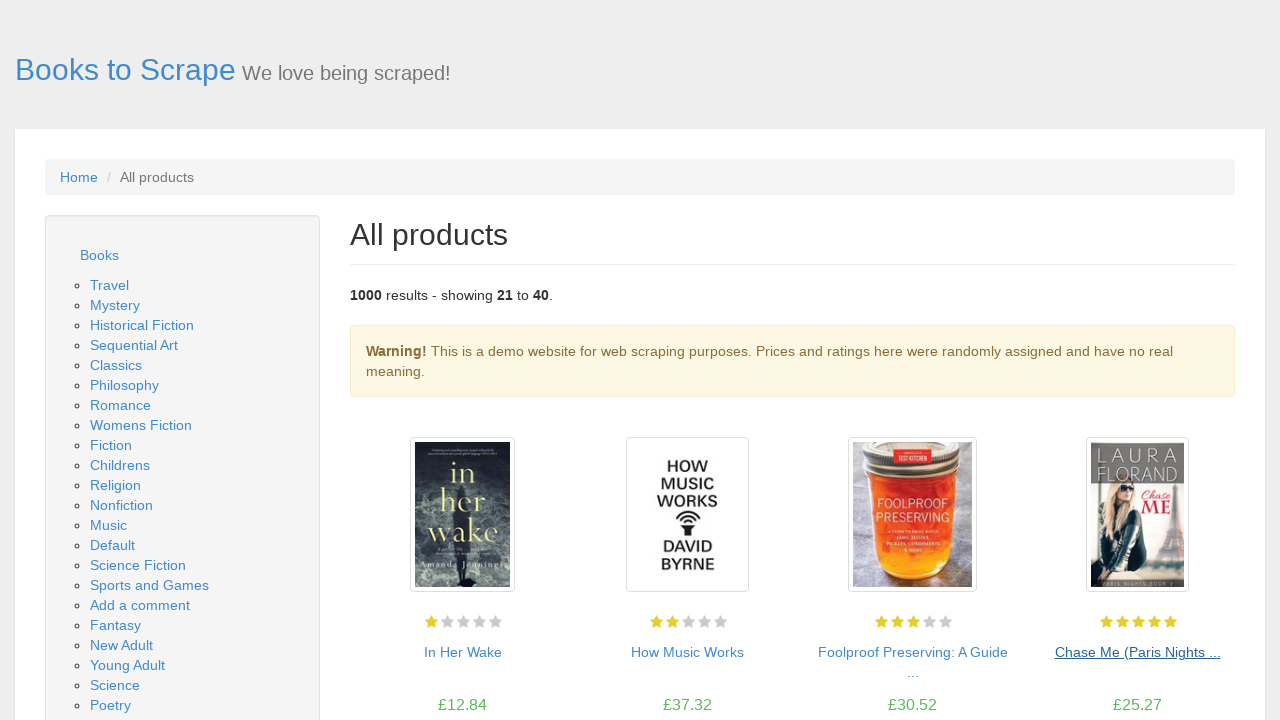

Waited for book listings to load on new page
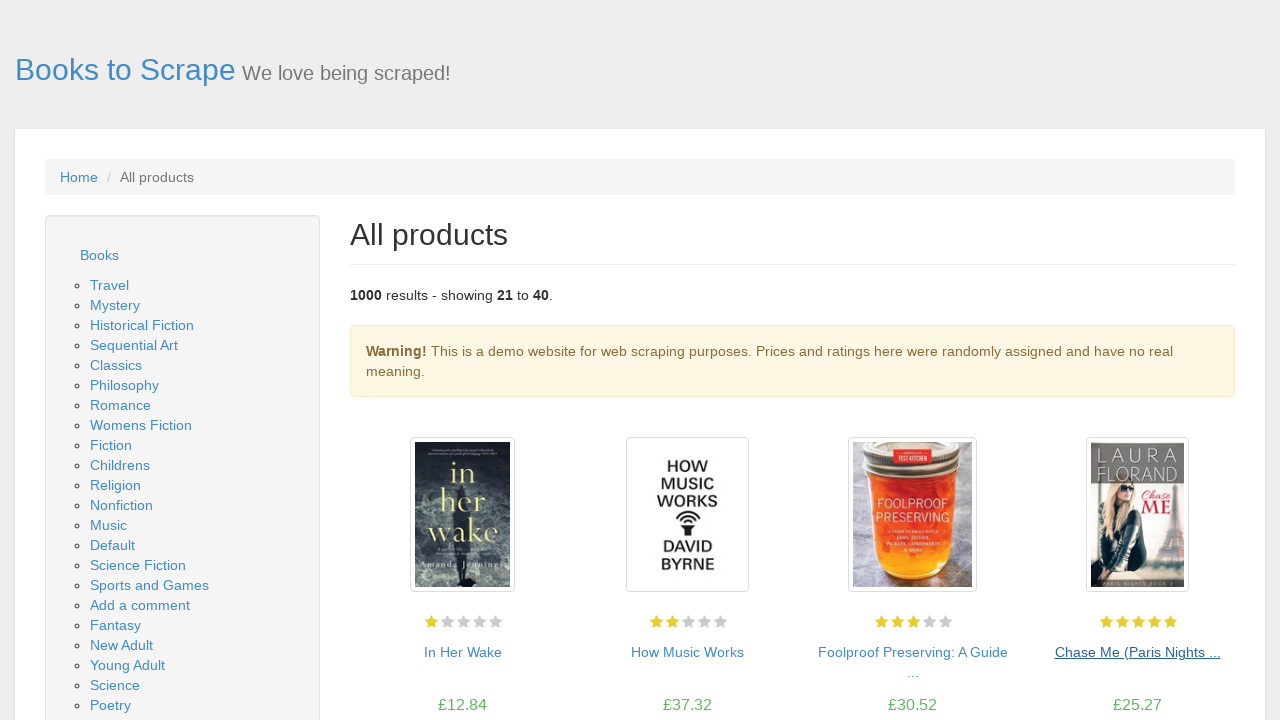

Located next button on current page
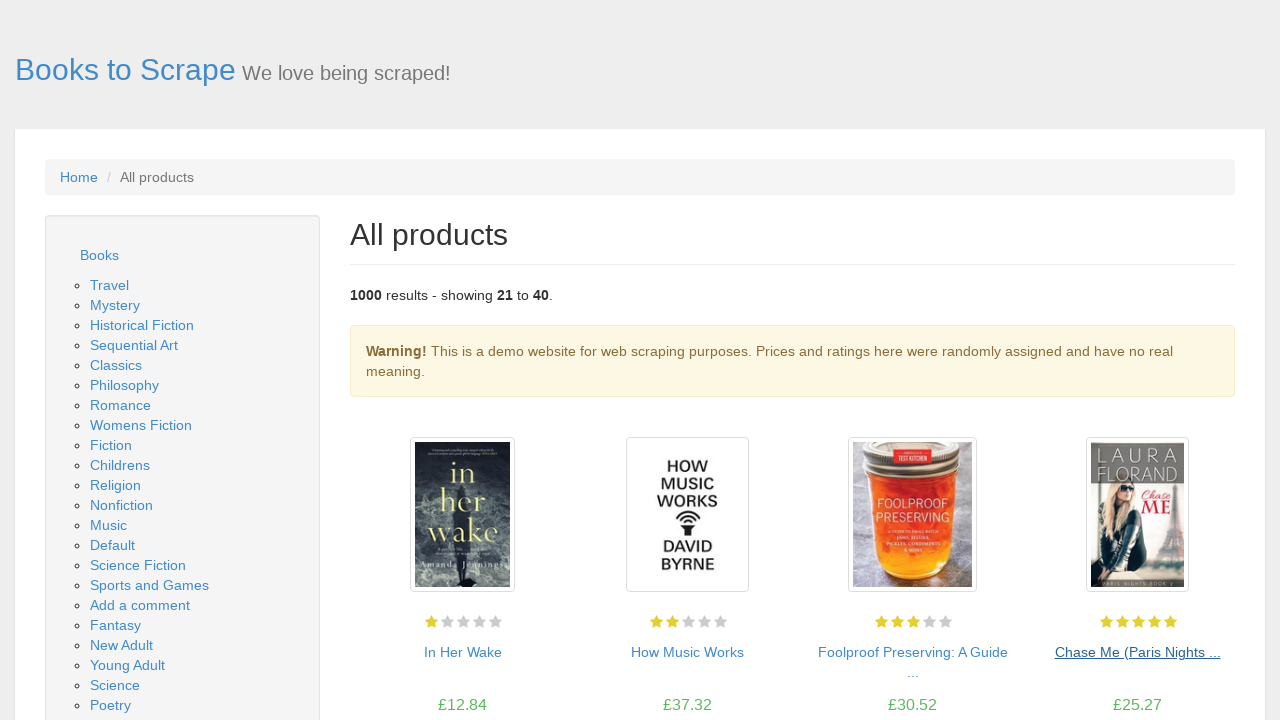

Clicked next button to navigate to next page at (1206, 654) on a:has-text('next')
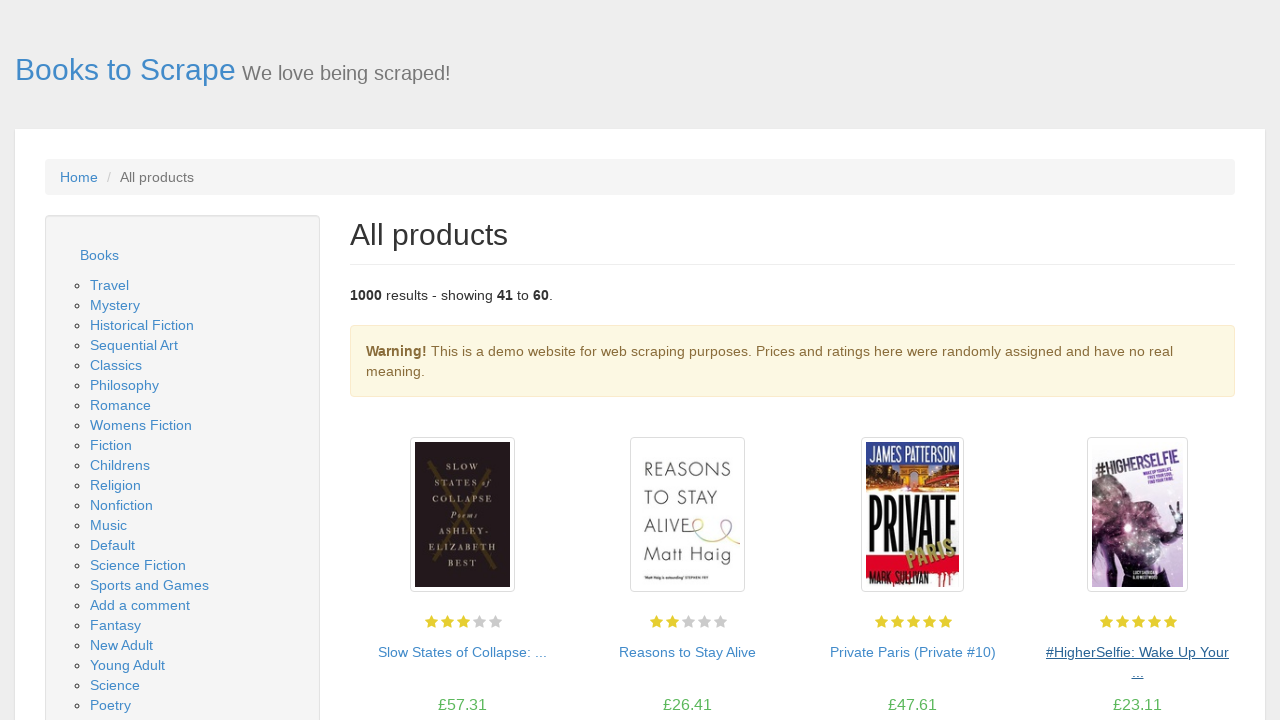

Waited for book listings to load on new page
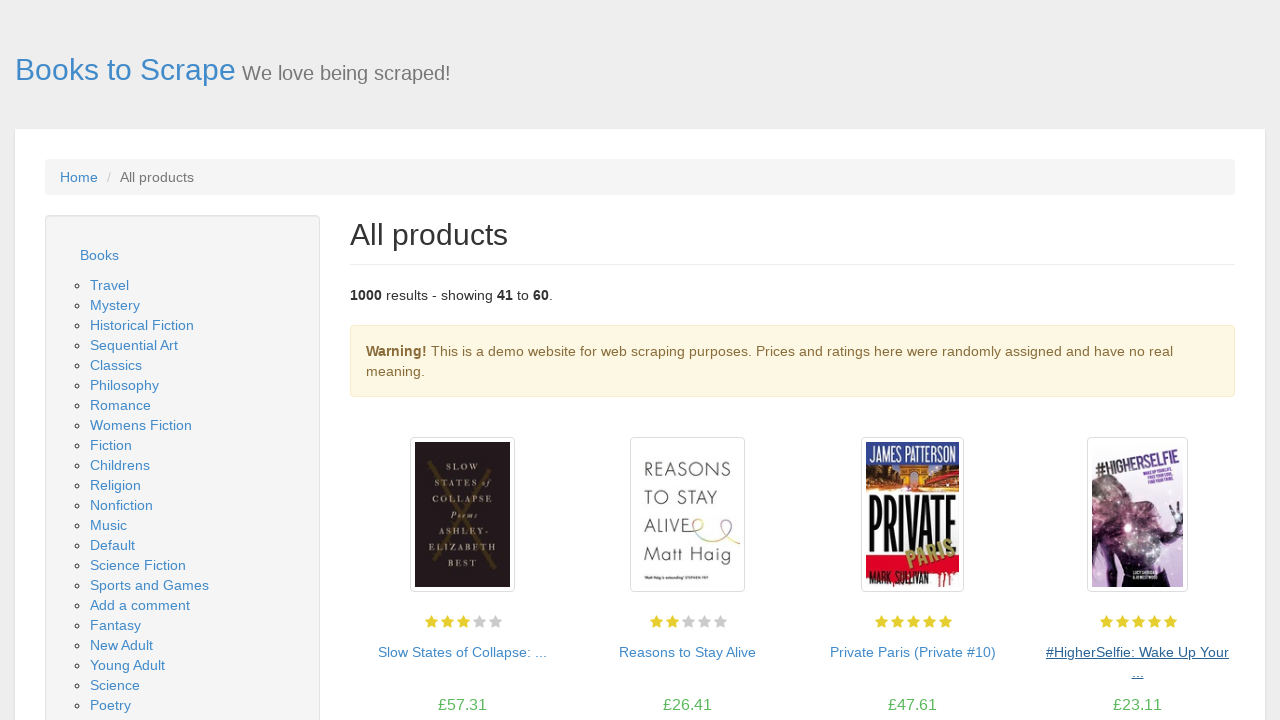

Located next button on current page
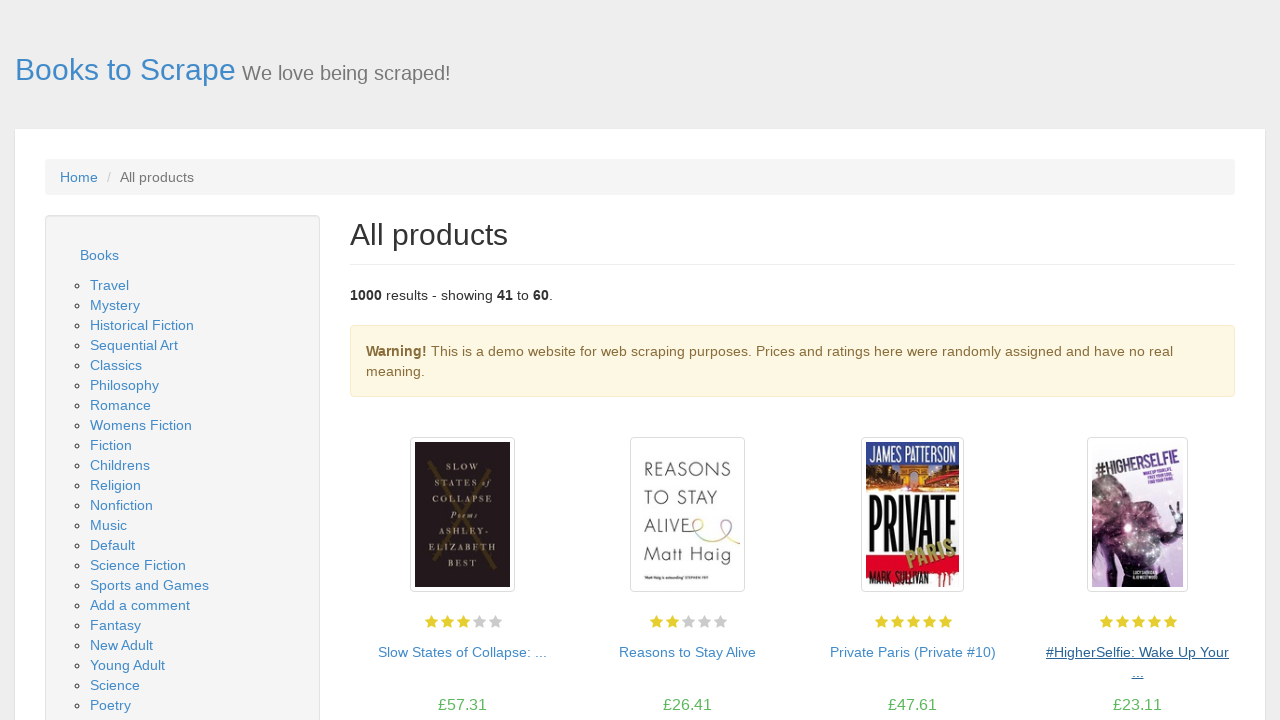

Clicked next button to navigate to next page at (1206, 654) on a:has-text('next')
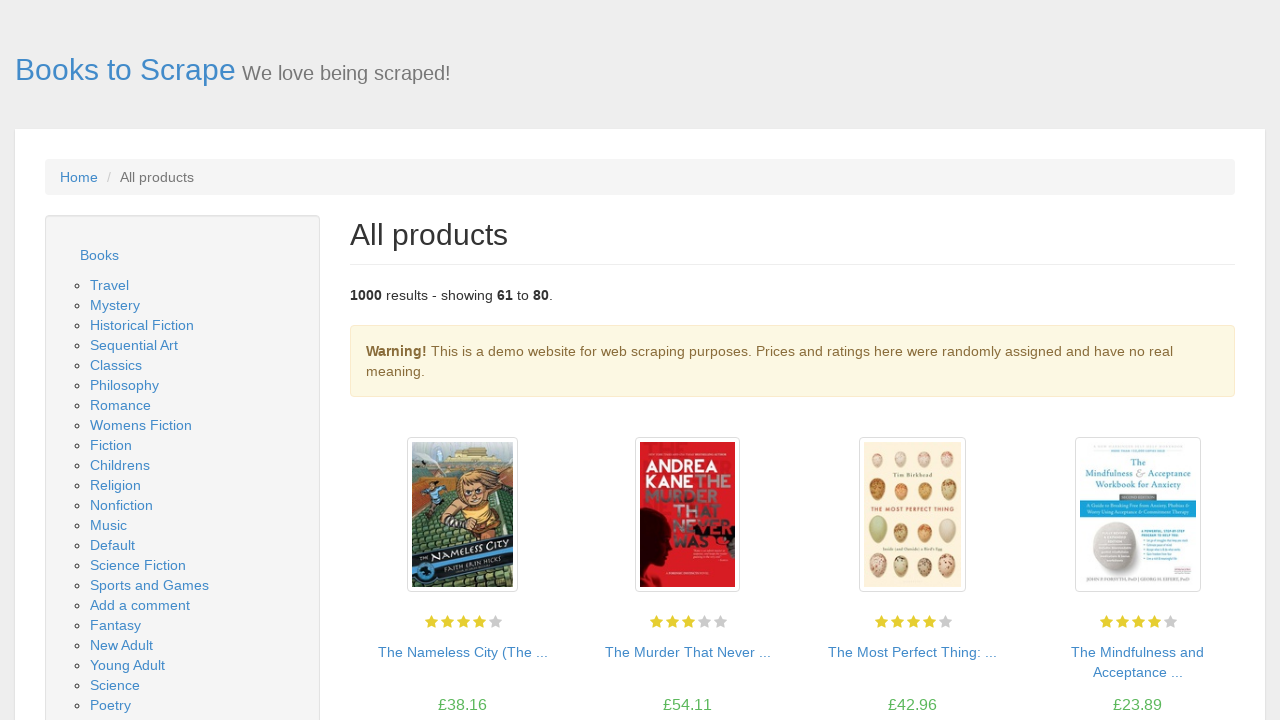

Waited for book listings to load on new page
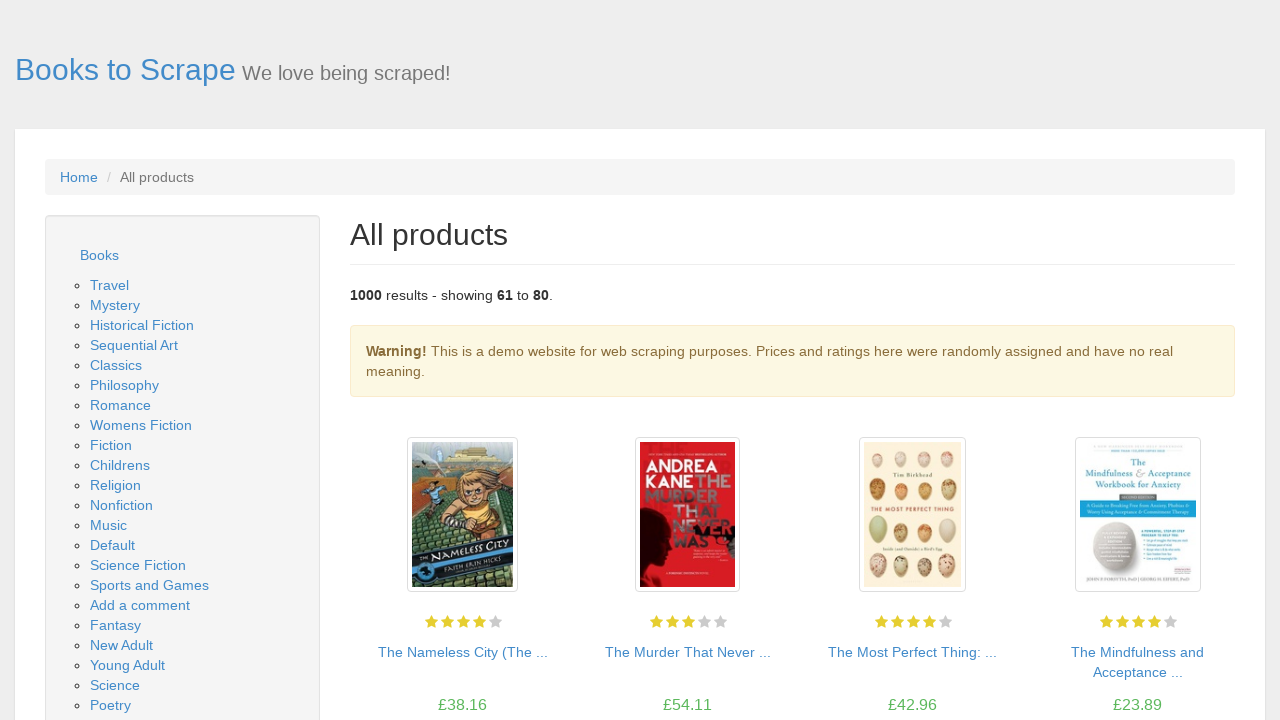

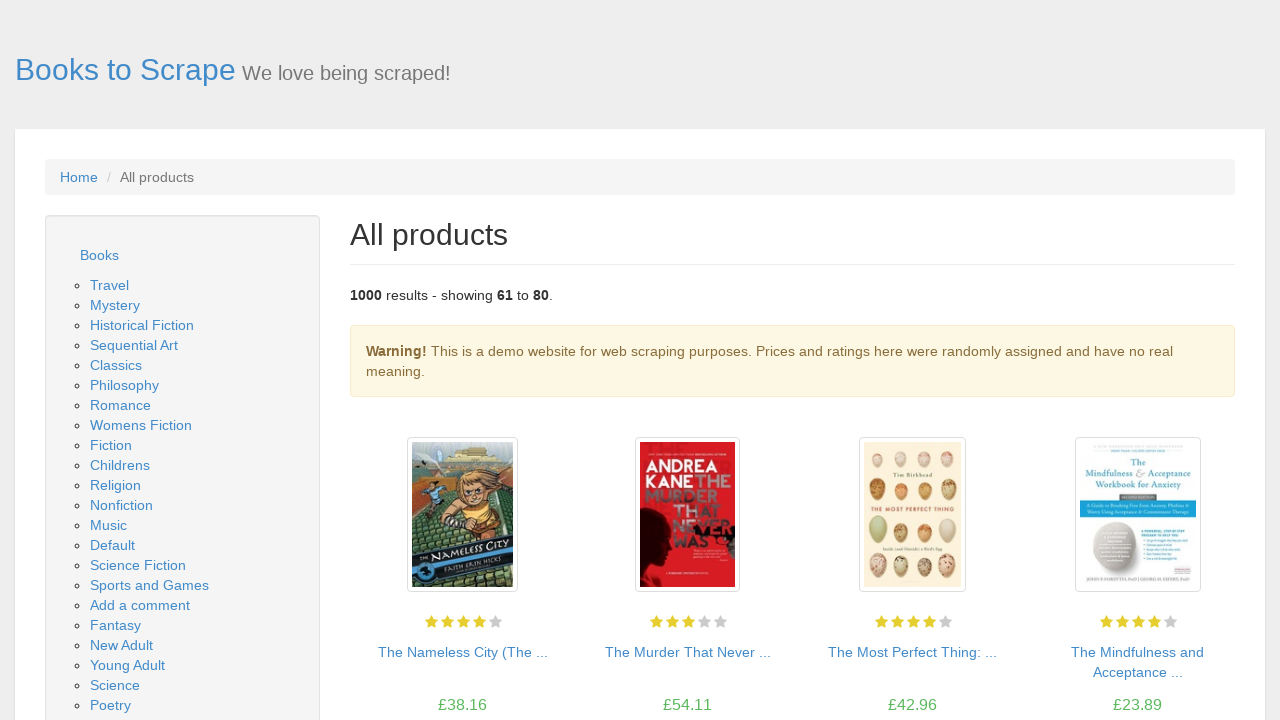